Tests a signup form by filling in first name, last name, and email fields, then clicking the submit button.

Starting URL: http://secure-retreat-92358.herokuapp.com/

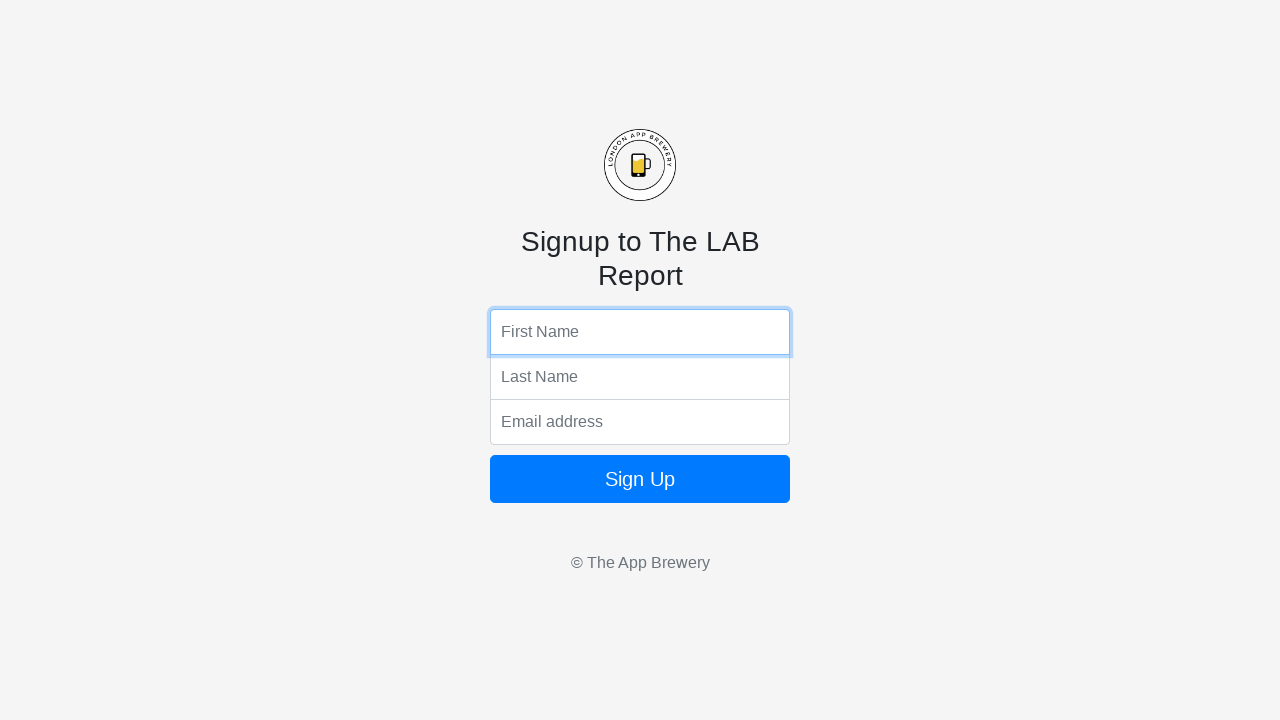

Filled first name field with 'Neil' on input[name='fName']
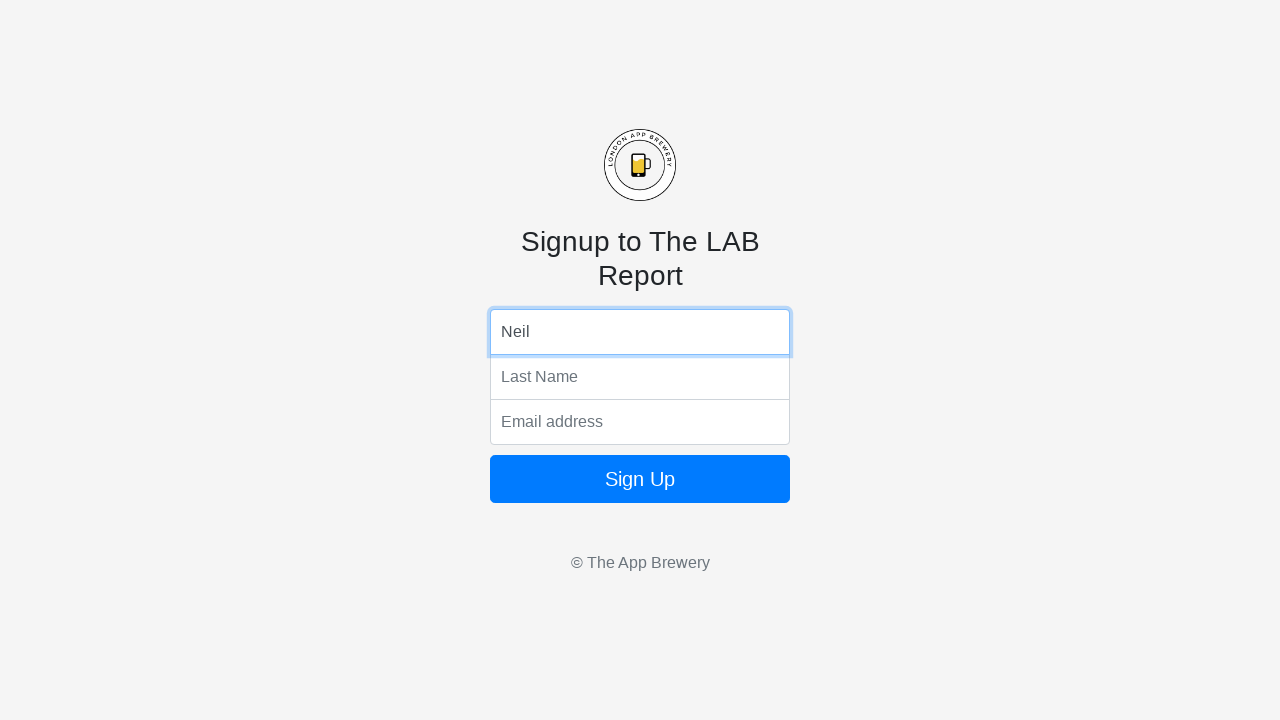

Filled last name field with 'Gorski' on input[name='lName']
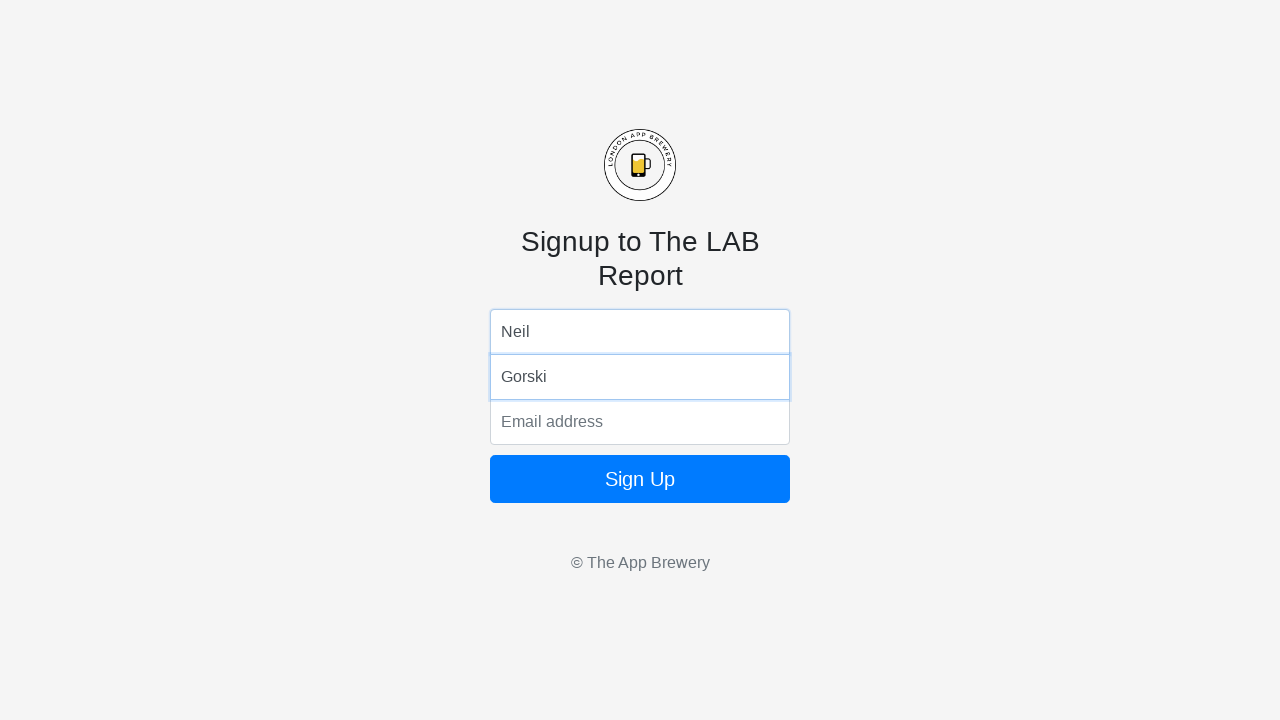

Filled email field with 'neil.gorski@msn.com' on input[name='email']
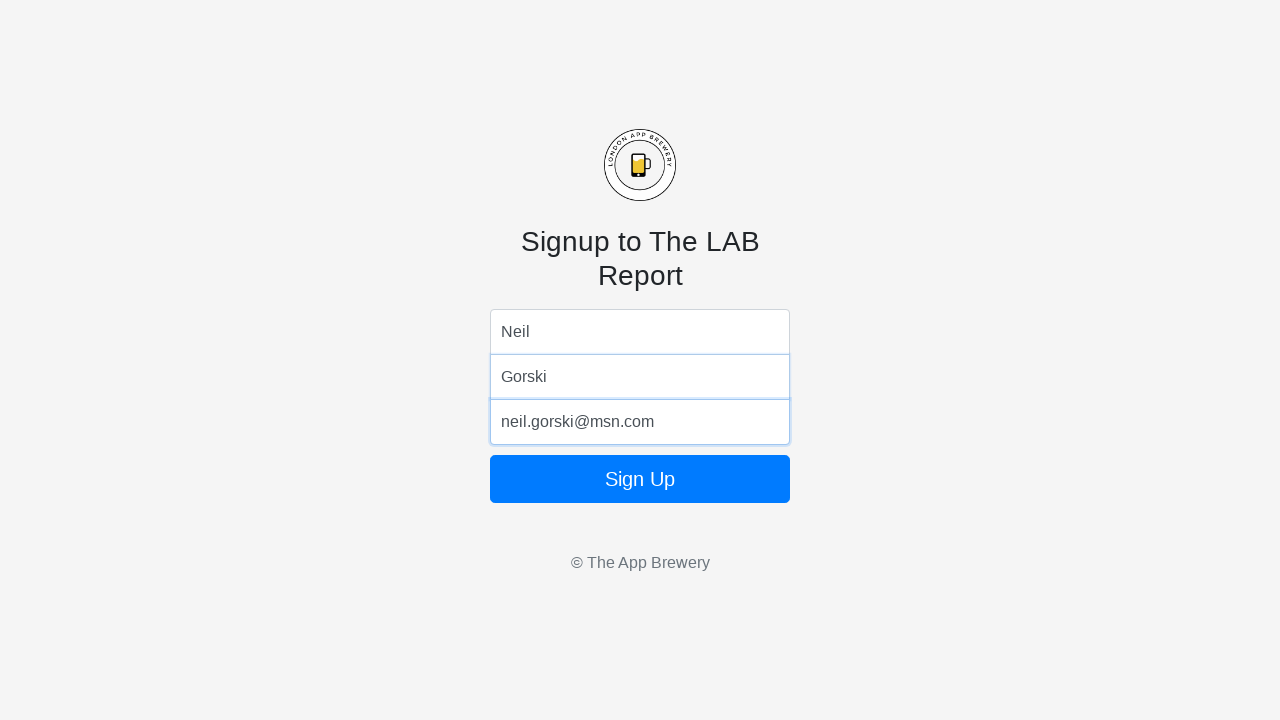

Clicked signup button to submit form at (640, 479) on button
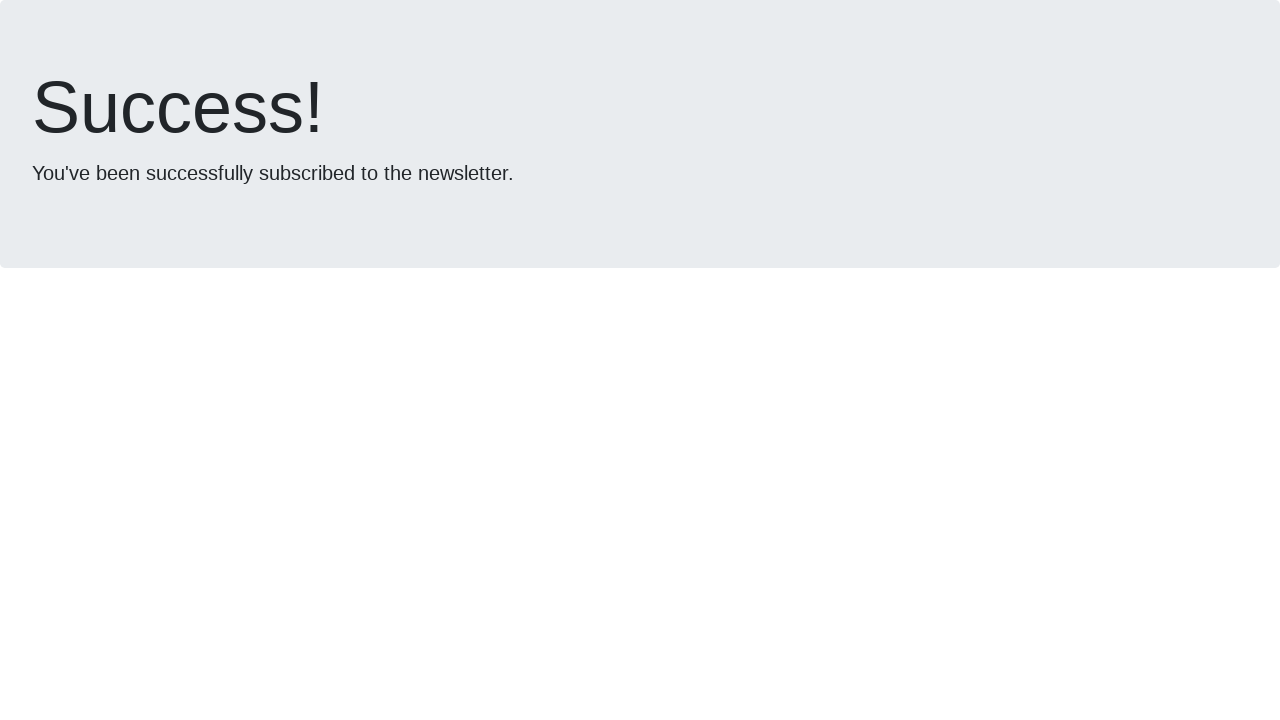

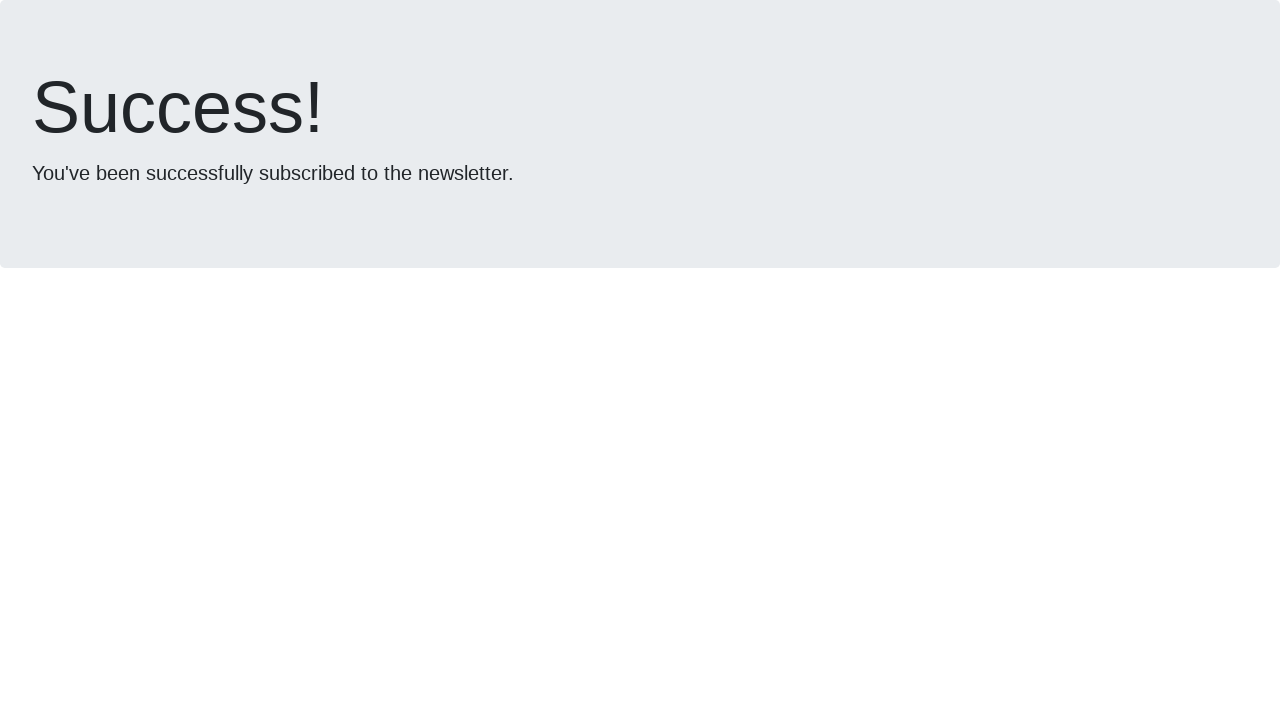